Tests ZIP code validation by submitting an empty ZIP code field and verifying the error message

Starting URL: https://www.sharelane.com/cgi-bin/register.py

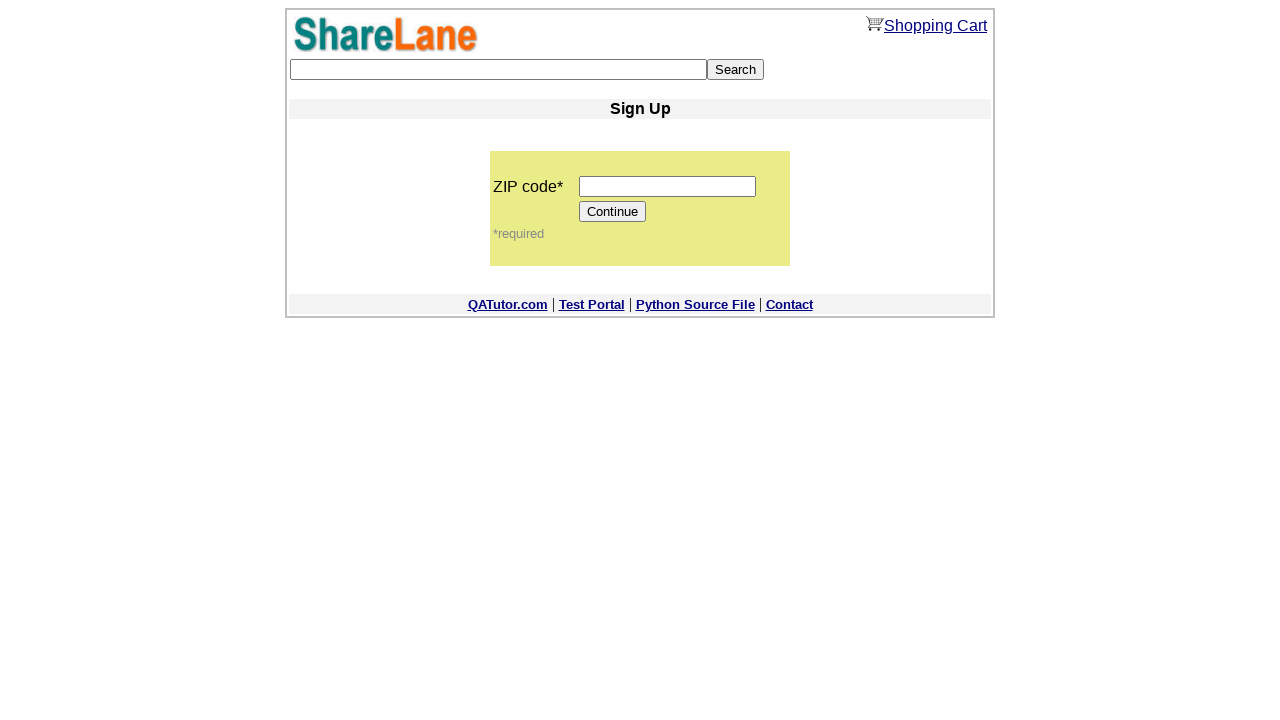

Clicked Continue button without entering ZIP code at (613, 212) on input[value='Continue']
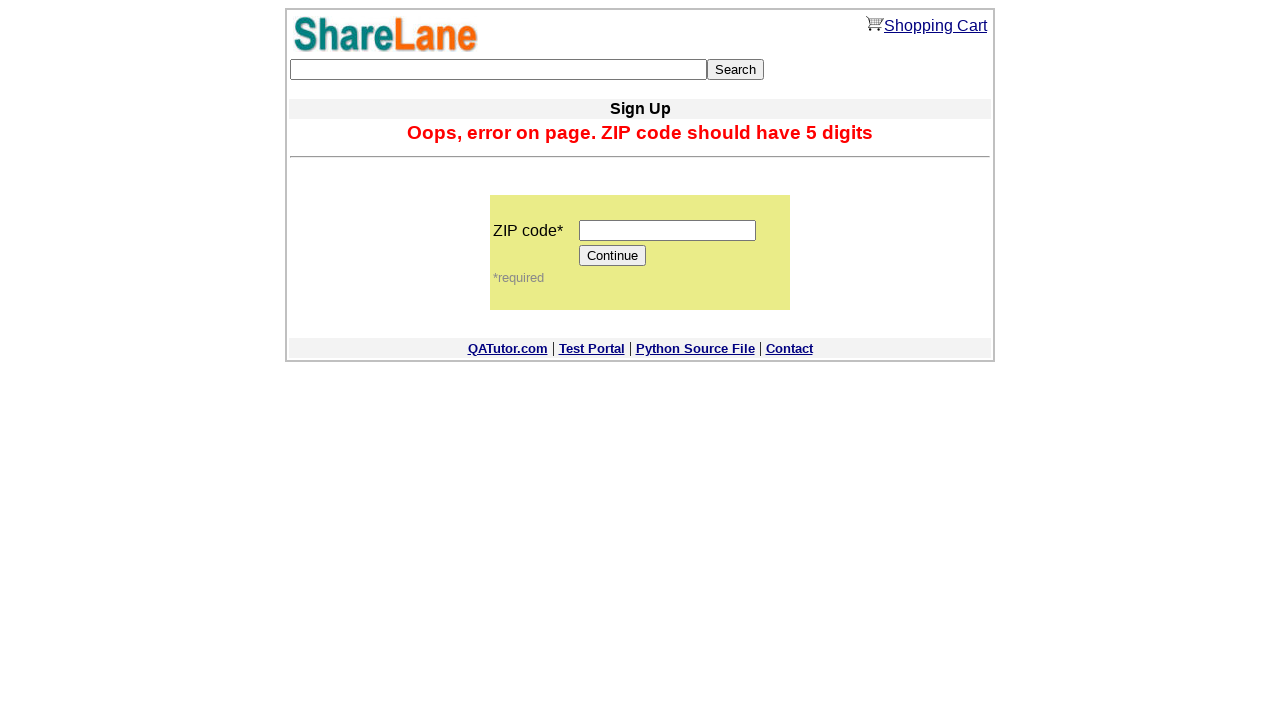

Empty ZIP code error message appeared and was verified
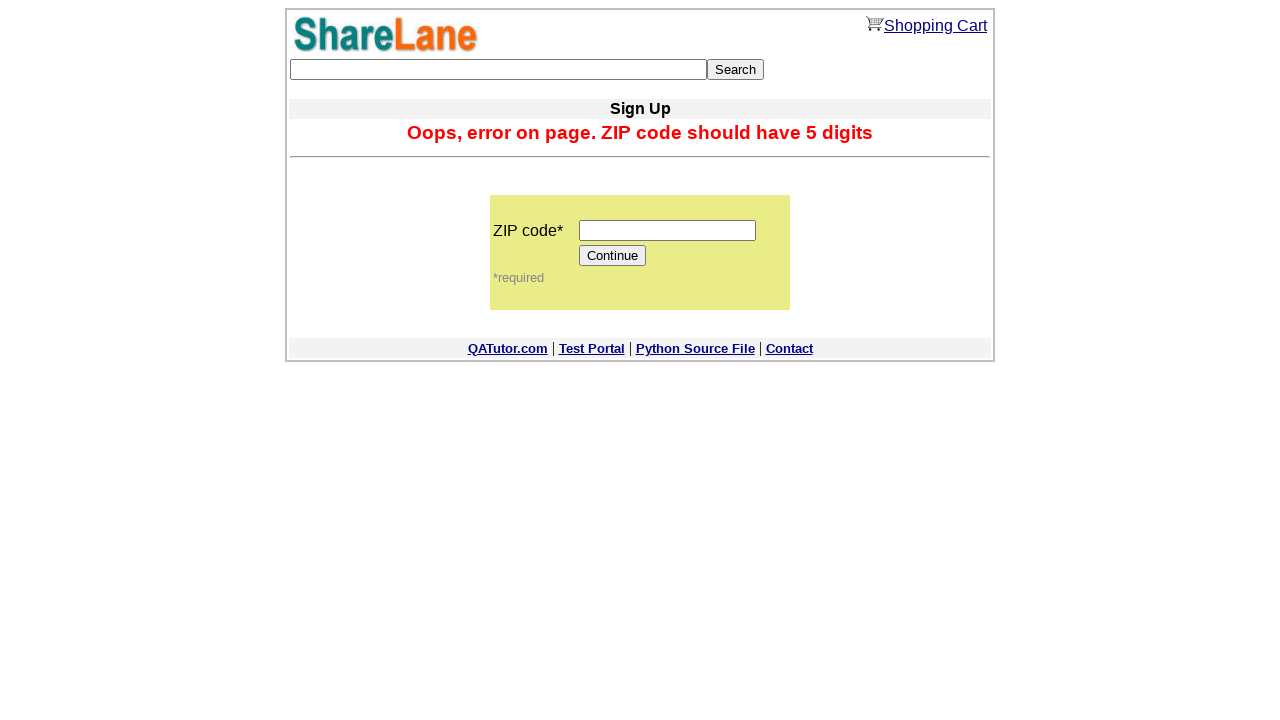

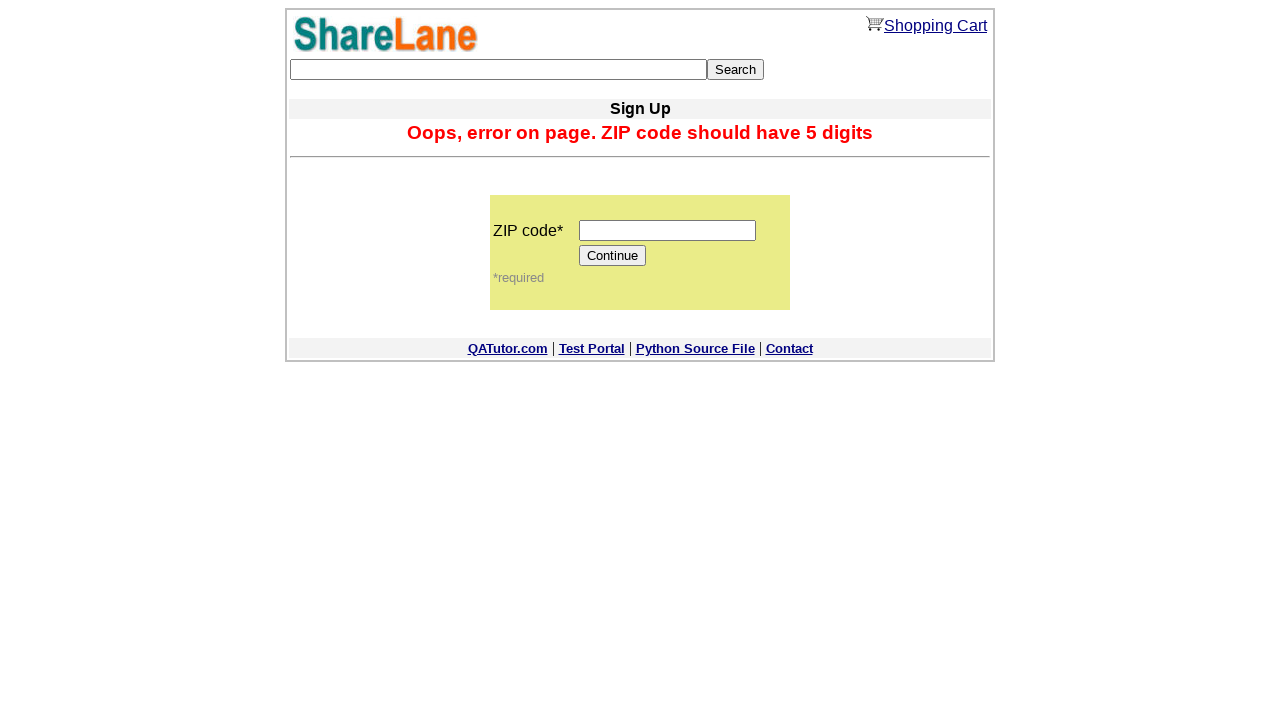